Tests right-click context menu by performing a context click and verifying menu appears

Starting URL: https://bonigarcia.dev/selenium-webdriver-java/dropdown-menu.html

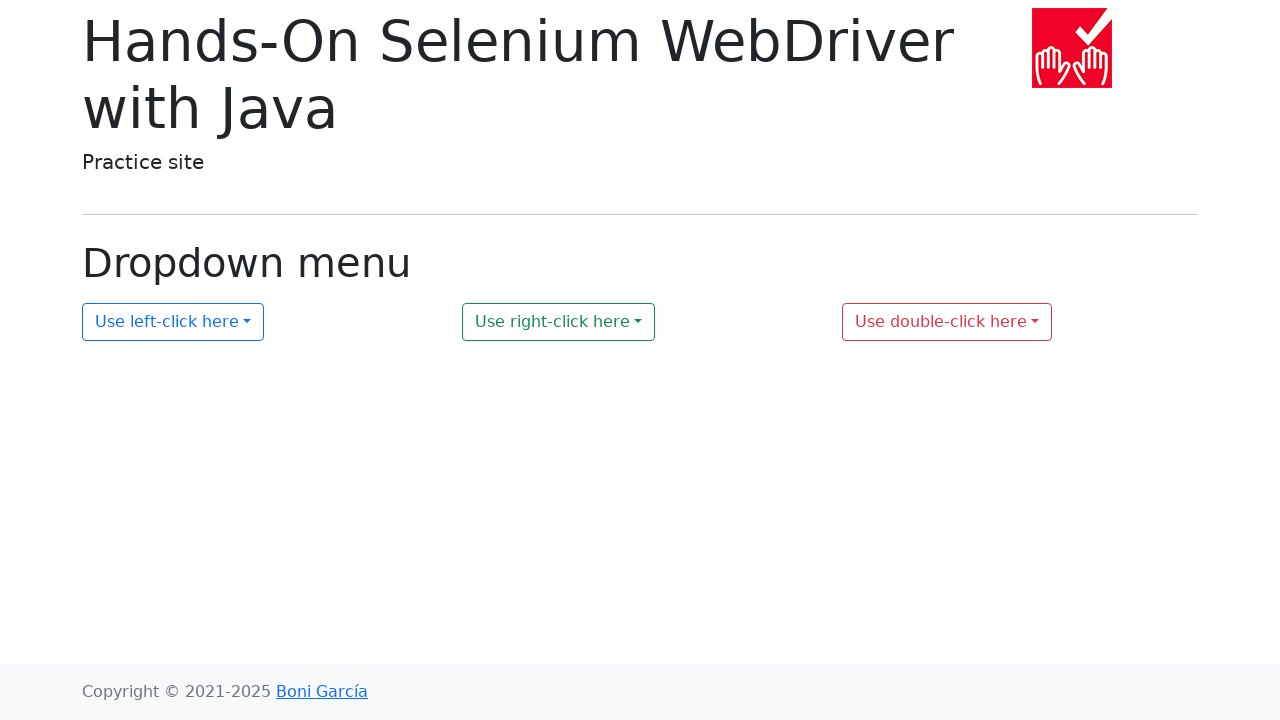

Navigated to dropdown menu test page
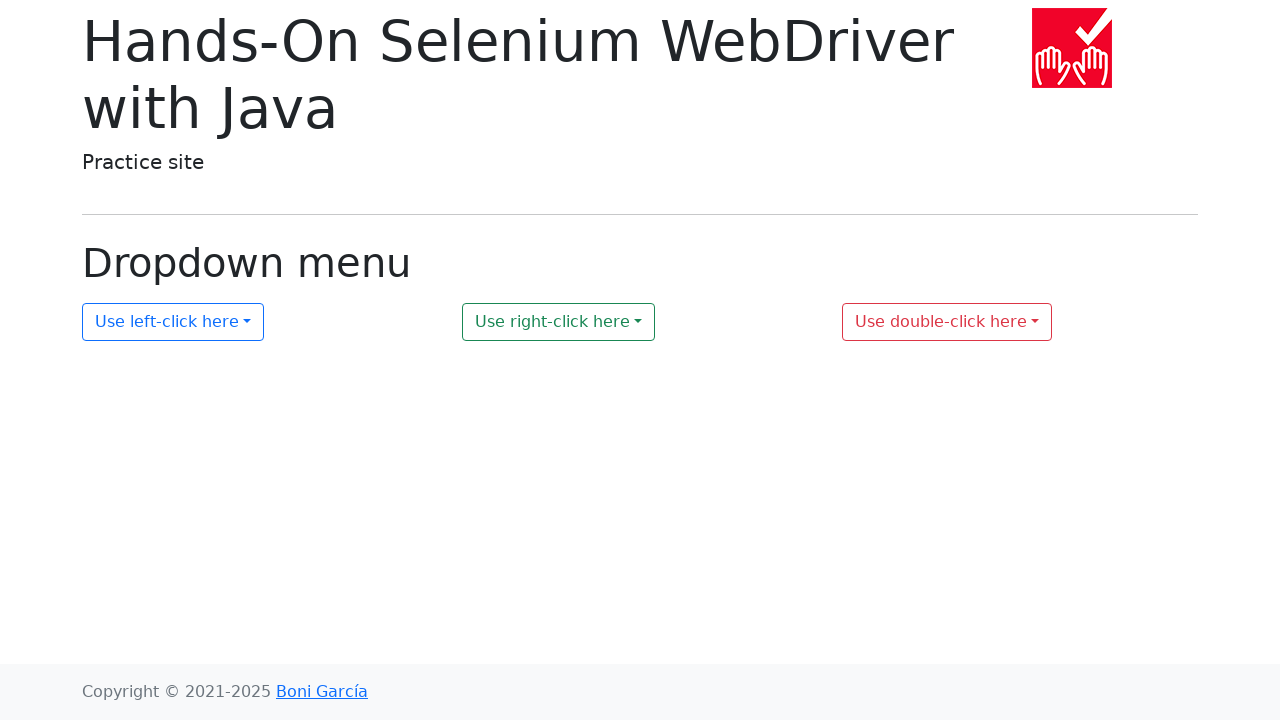

Located context menu element
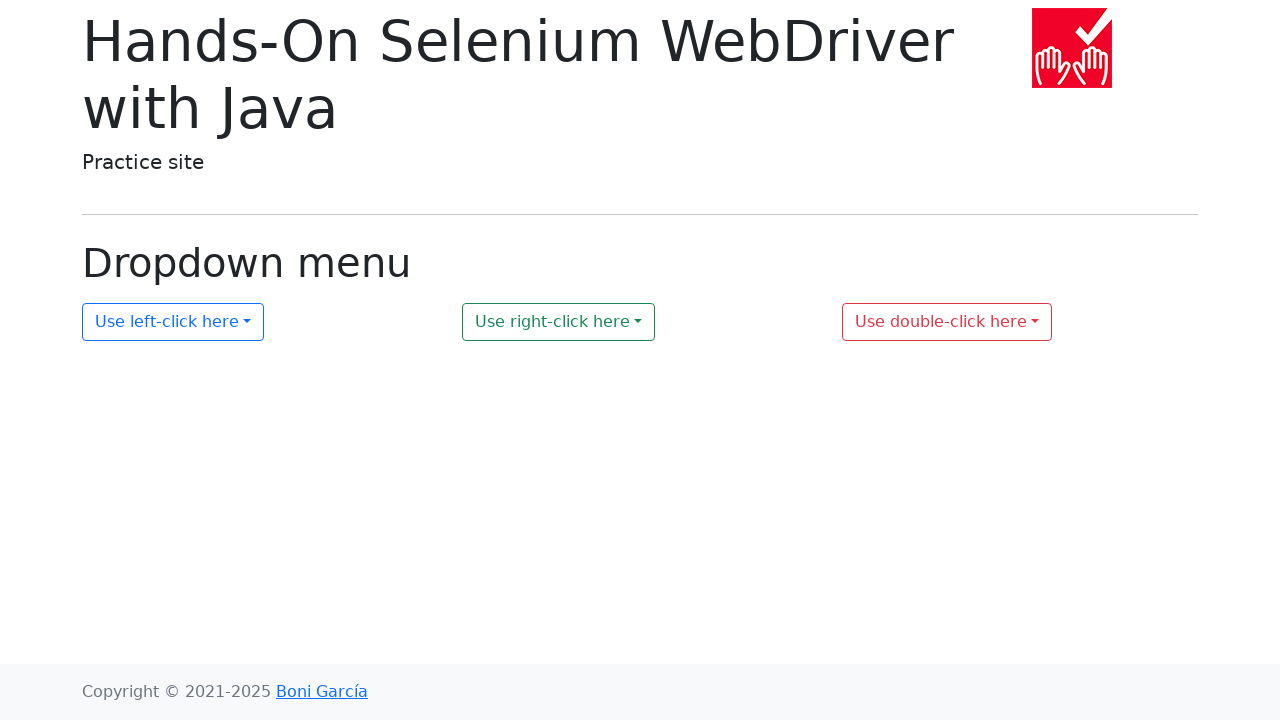

Verified context menu is initially hidden
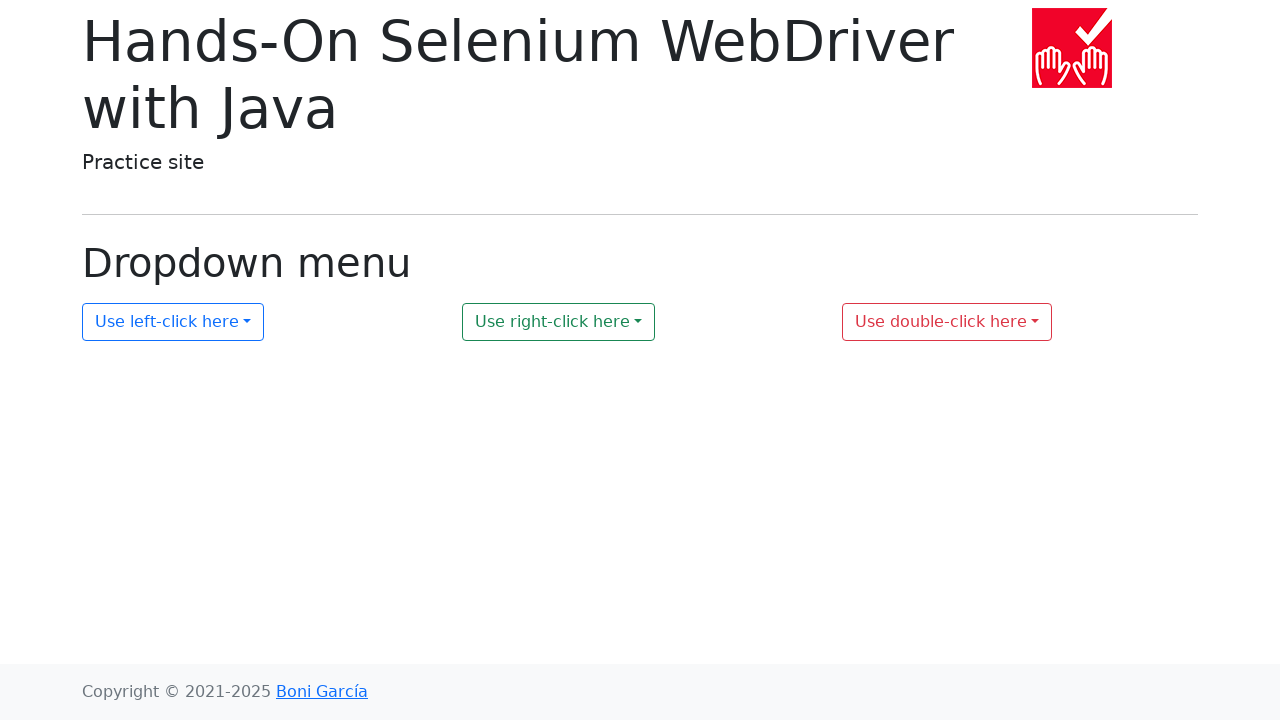

Performed right-click on dropdown button at (559, 322) on button#my-dropdown-2
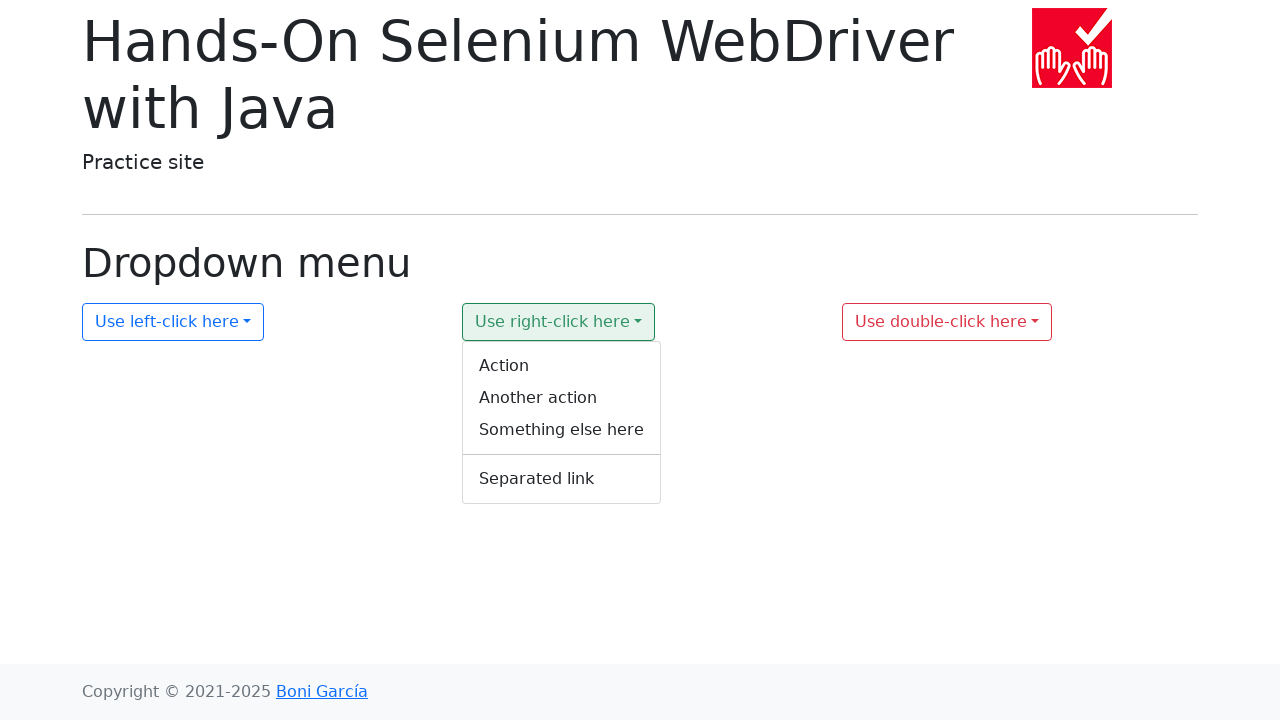

Verified context menu appeared after right-click
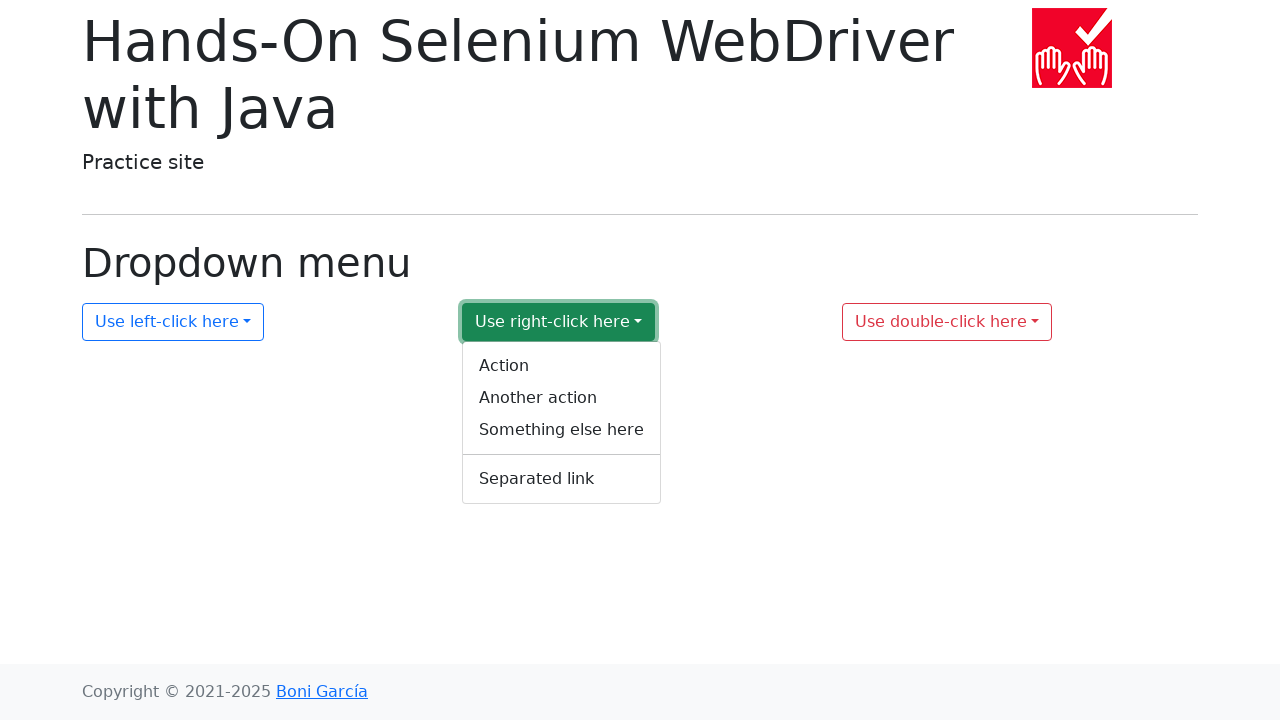

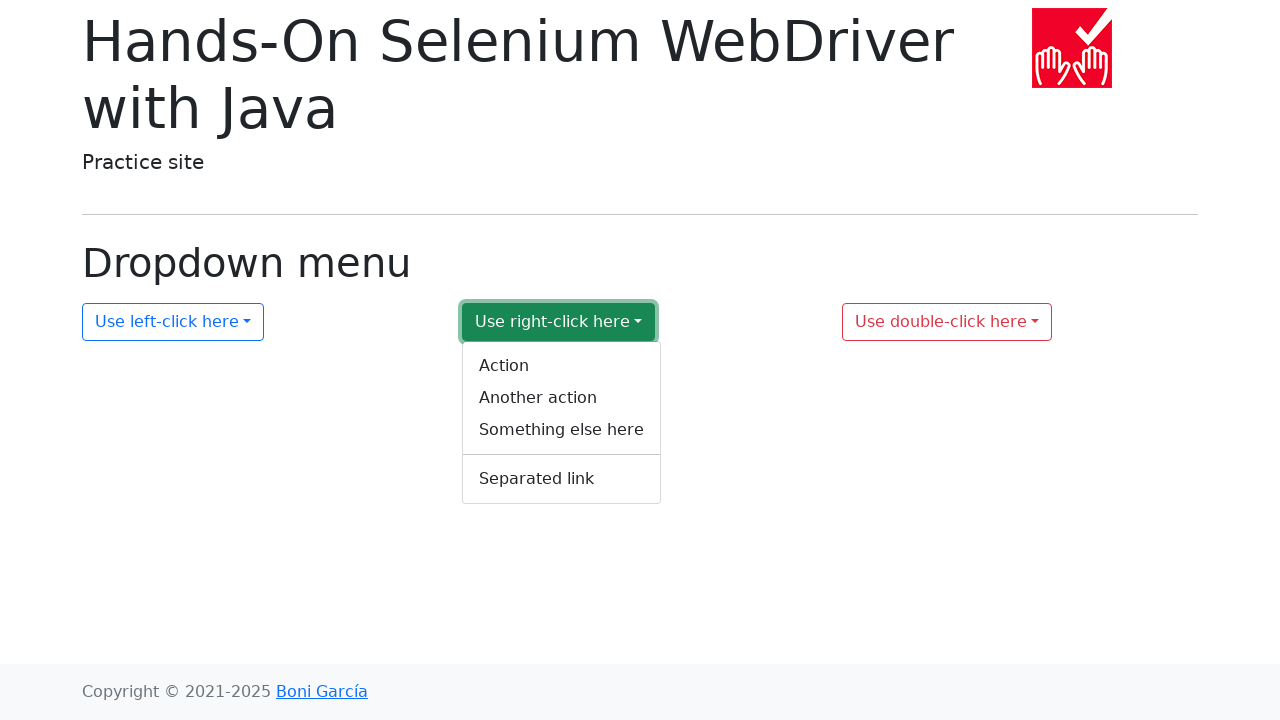